Tests scrolling functionality by scrolling to a specific table element and then scrolling within a fixed header table

Starting URL: https://rahulshettyacademy.com/AutomationPractice/

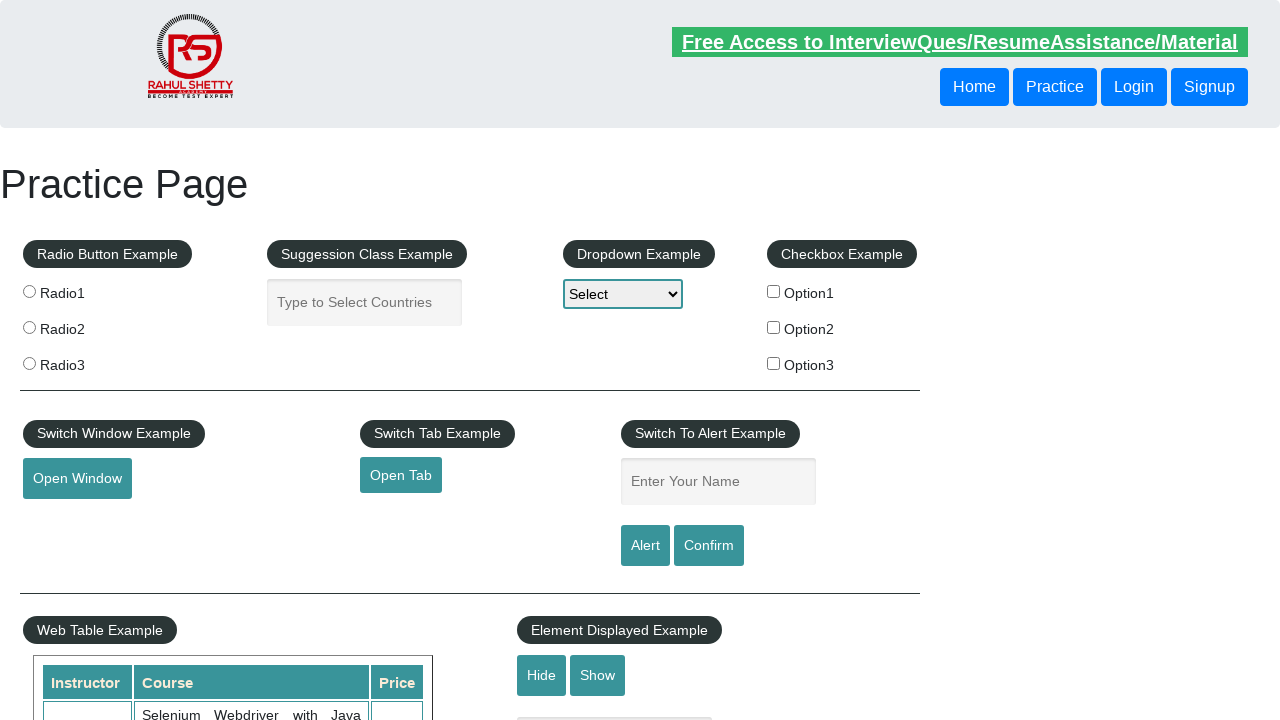

Located product table element with xpath
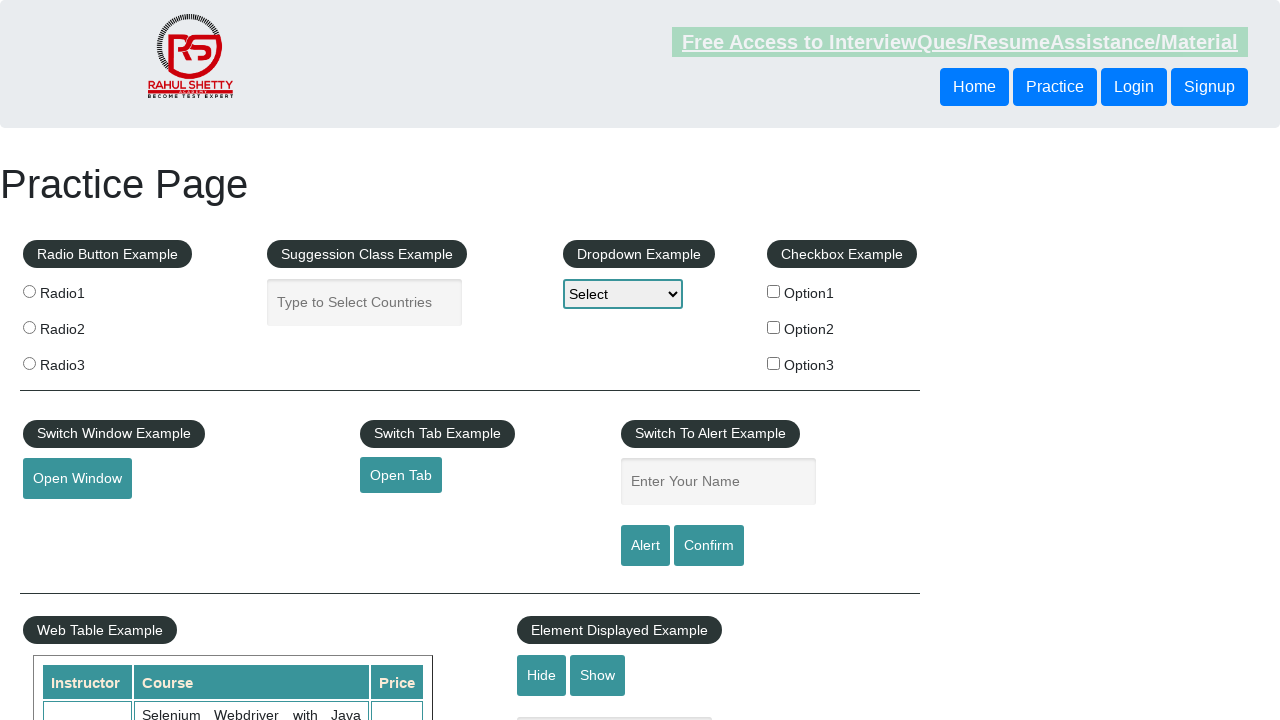

Scrolled to product table element if needed
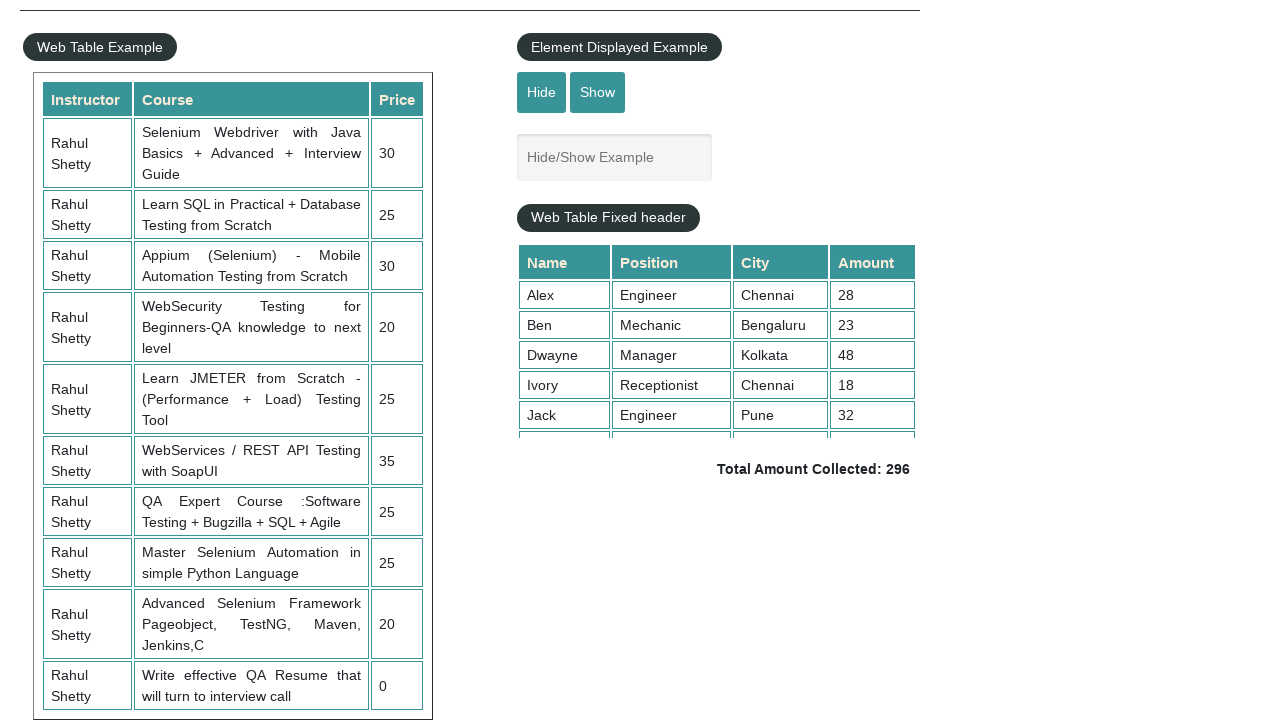

Scrolled within fixed header table to position 100
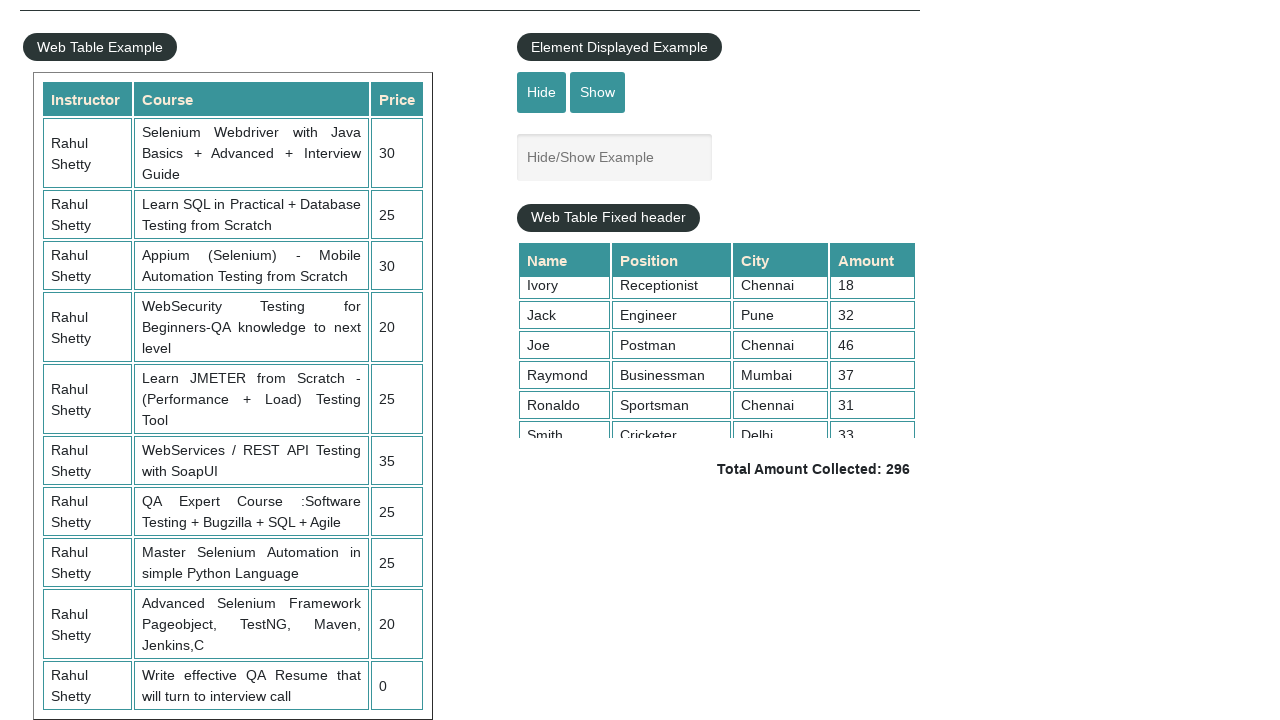

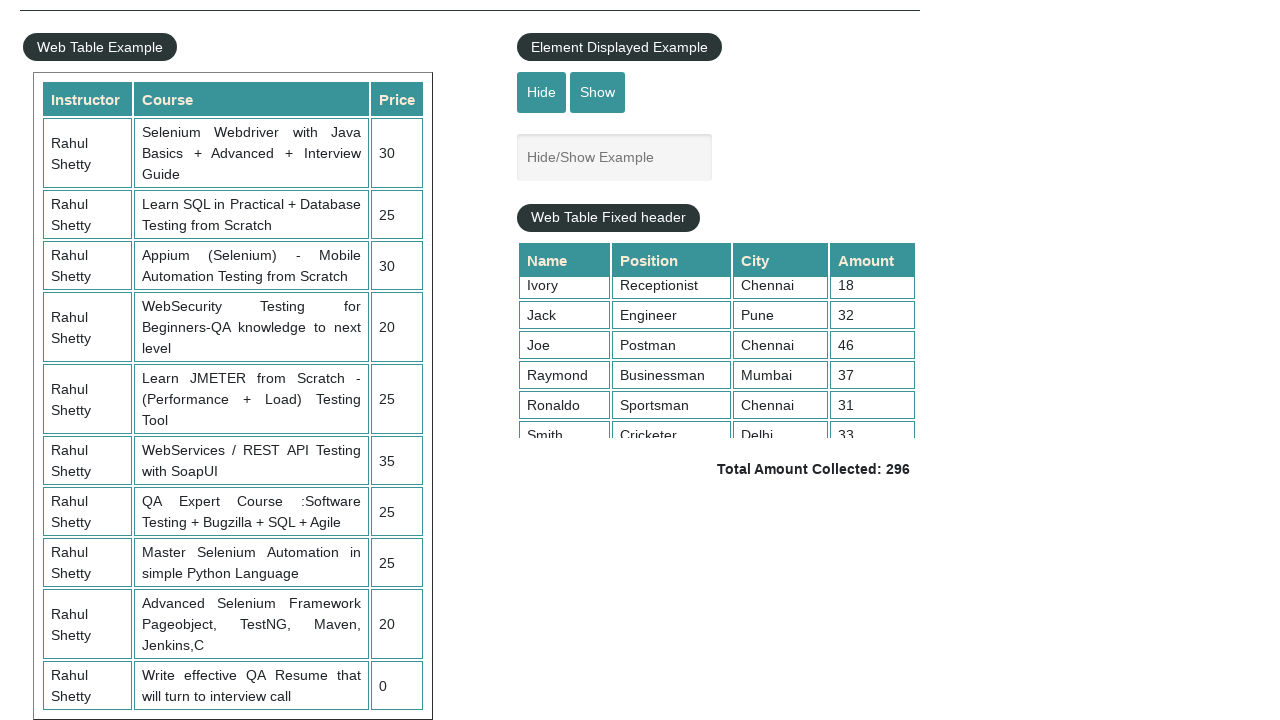